Tests the search functionality on ge-tracker.com by searching for an item, finding a matching result, and navigating to the item's detail page.

Starting URL: https://www.ge-tracker.com/names/rune

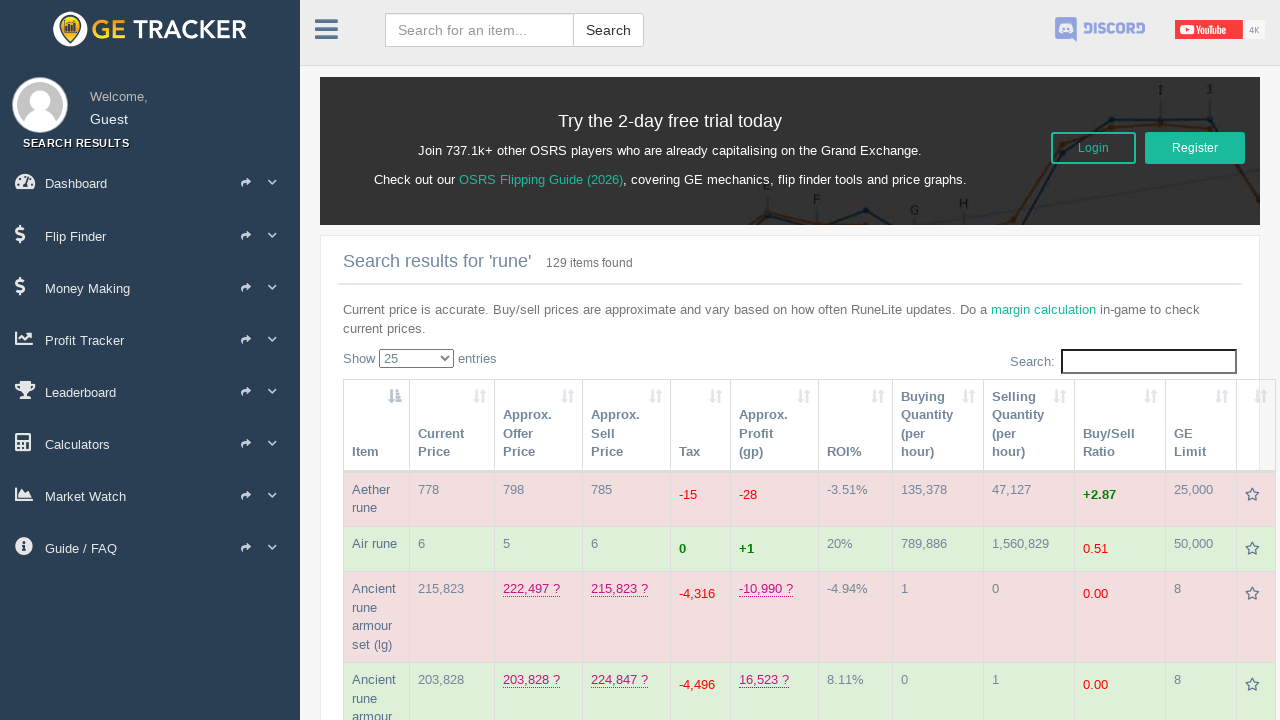

Filled search field with 'Rune platebody' on input.form-control
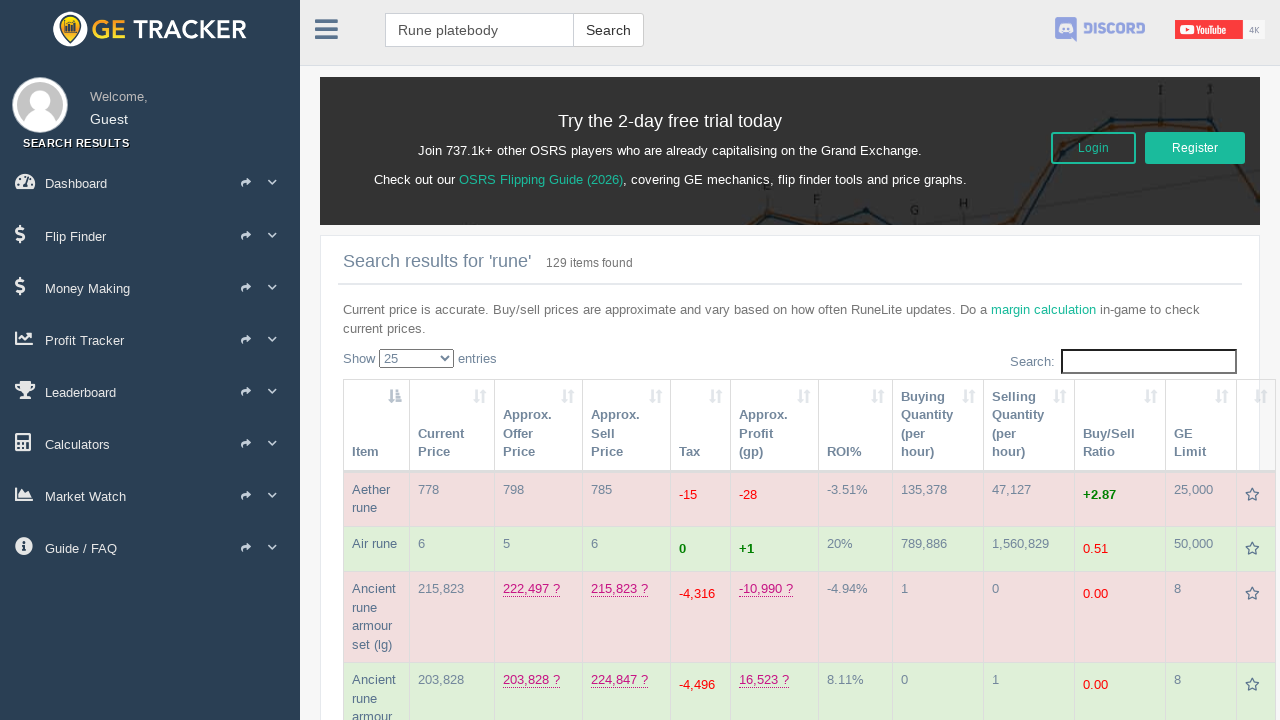

Pressed Enter to submit search on input.form-control
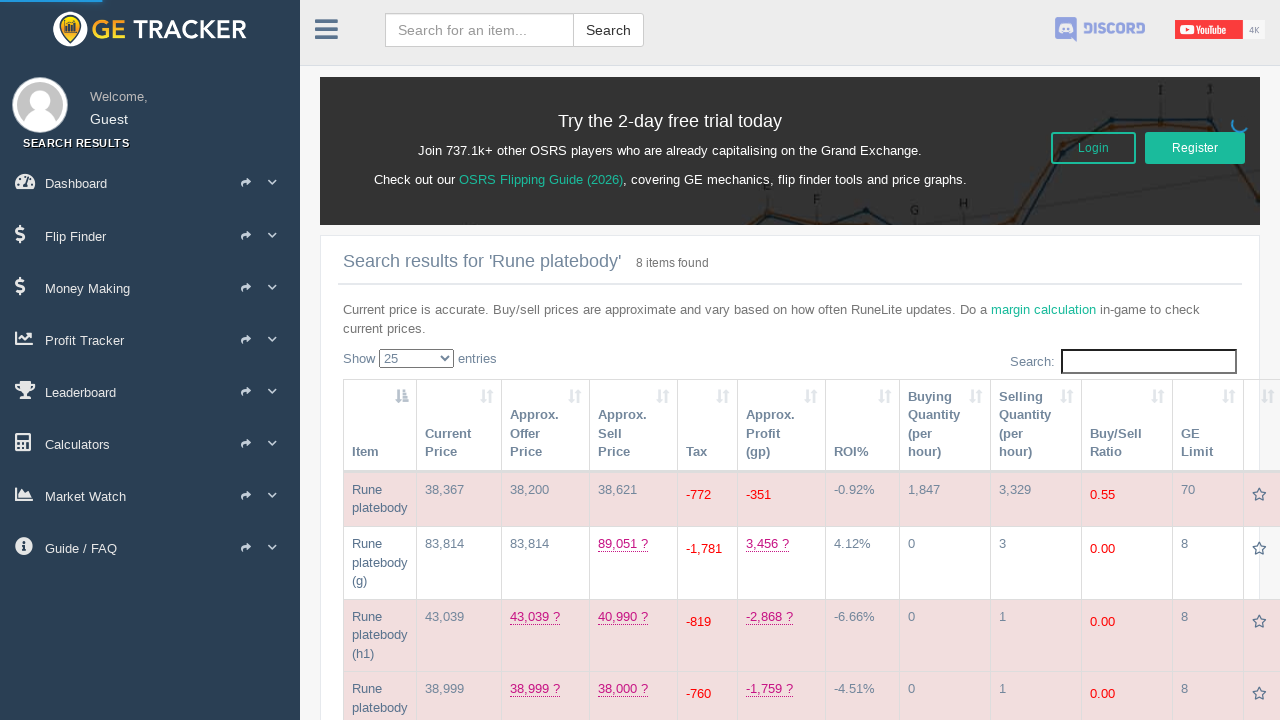

Search results loaded
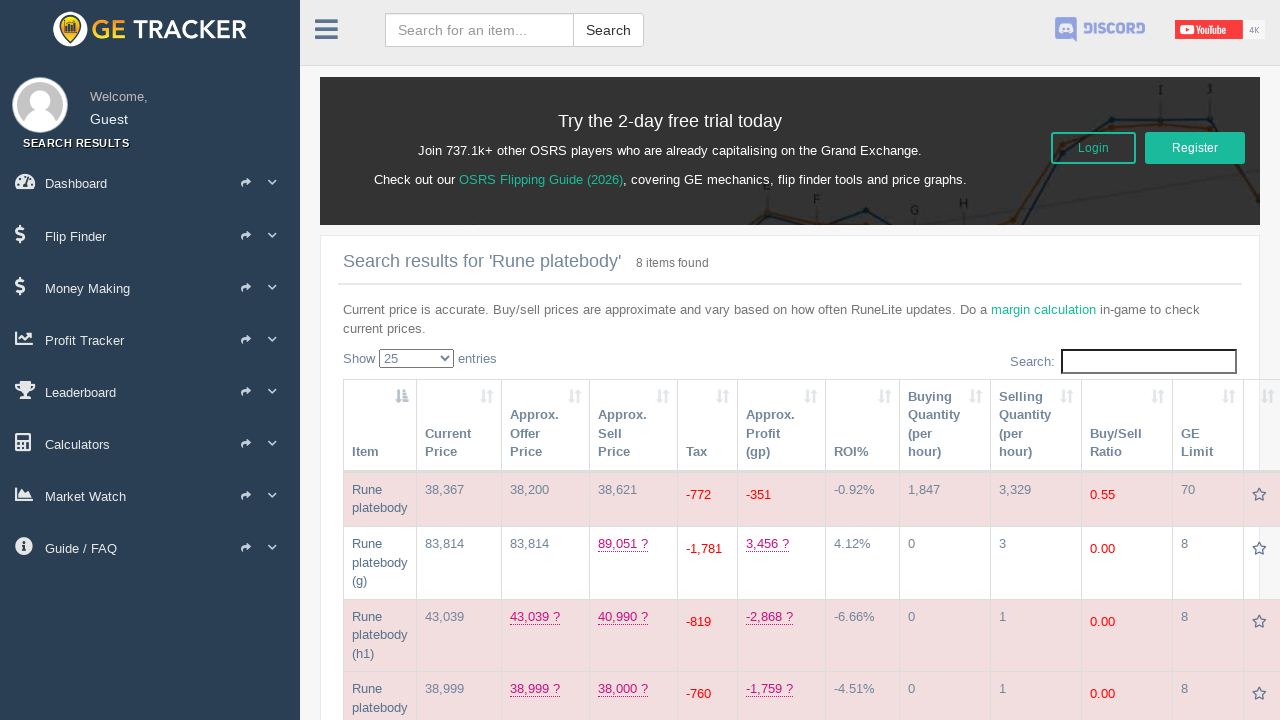

Clicked matching search result for 'Rune platebody' at (367, 489) on .row-item-name >> nth=0
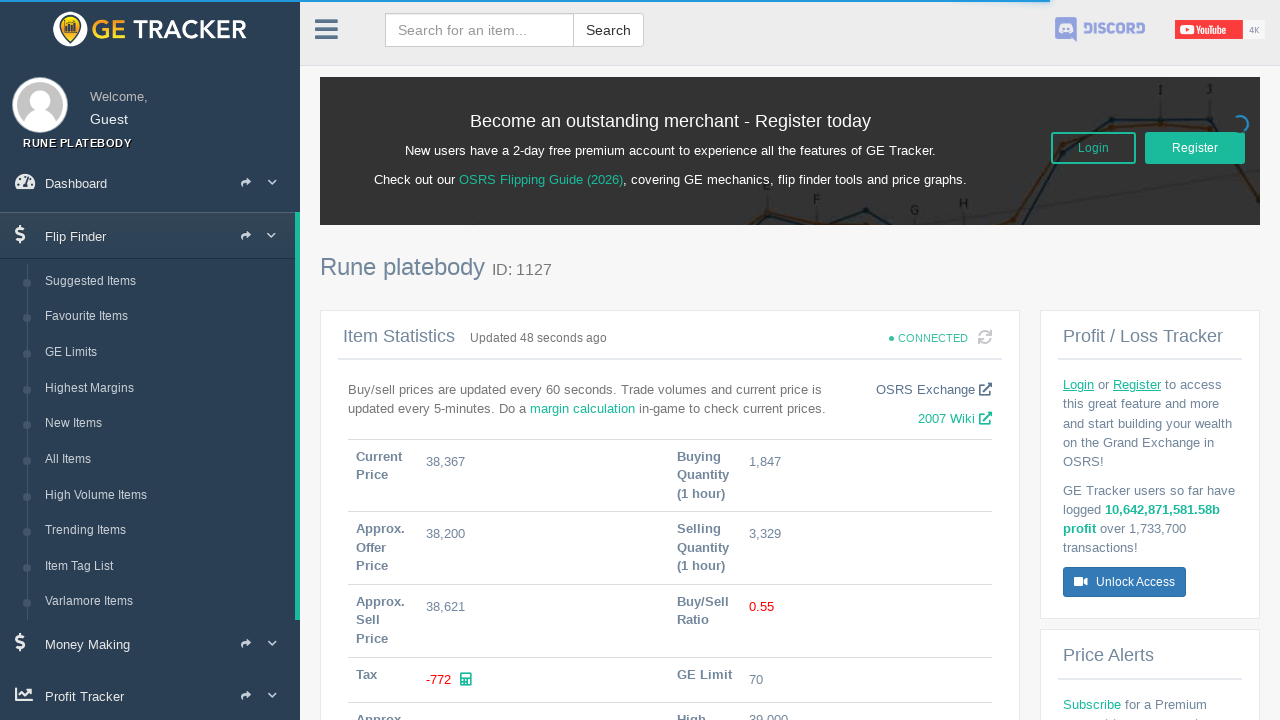

Item detail page loaded
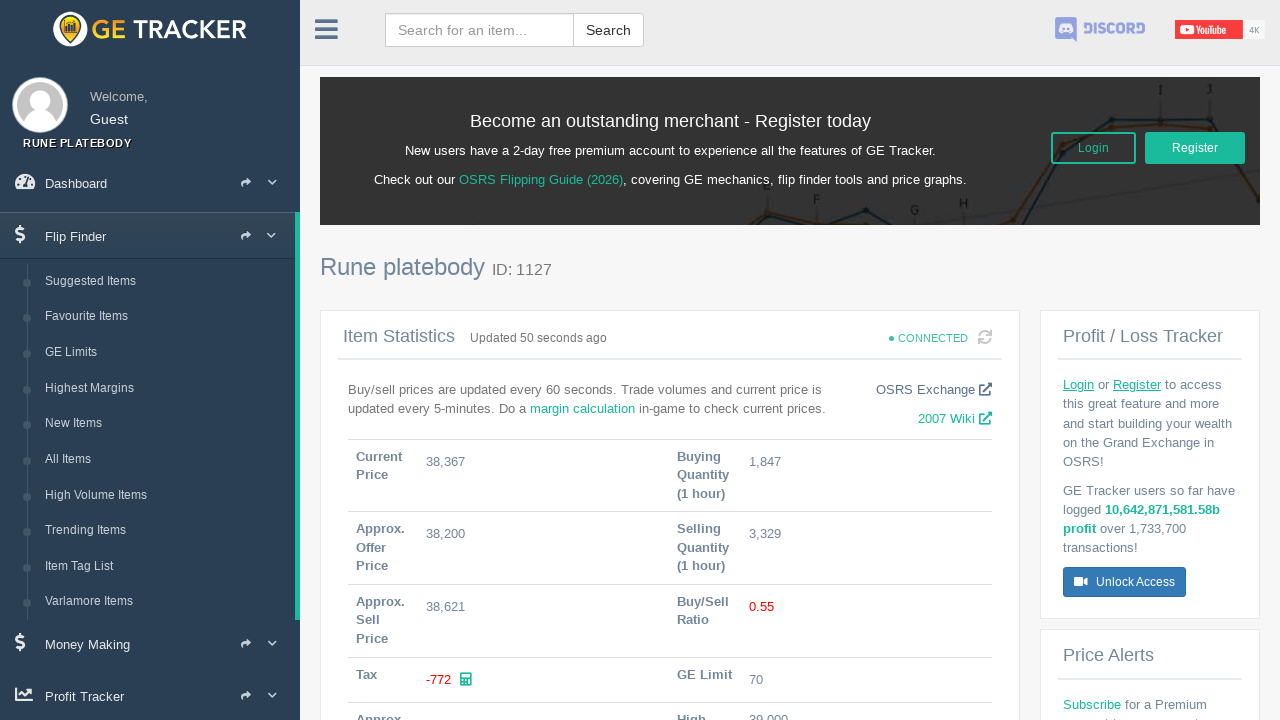

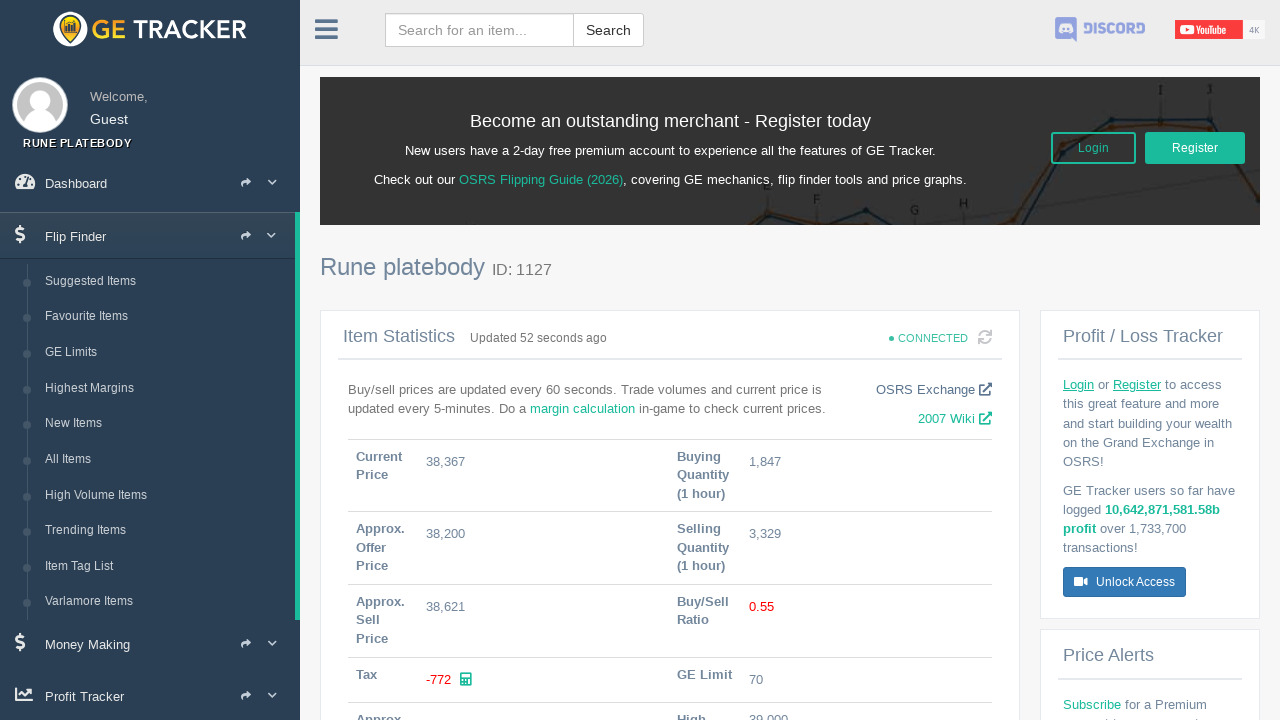